Tests JavaScript confirm dialog by clicking a button, dismissing the confirm dialog, and verifying the cancel result message

Starting URL: https://the-internet.herokuapp.com/javascript_alerts

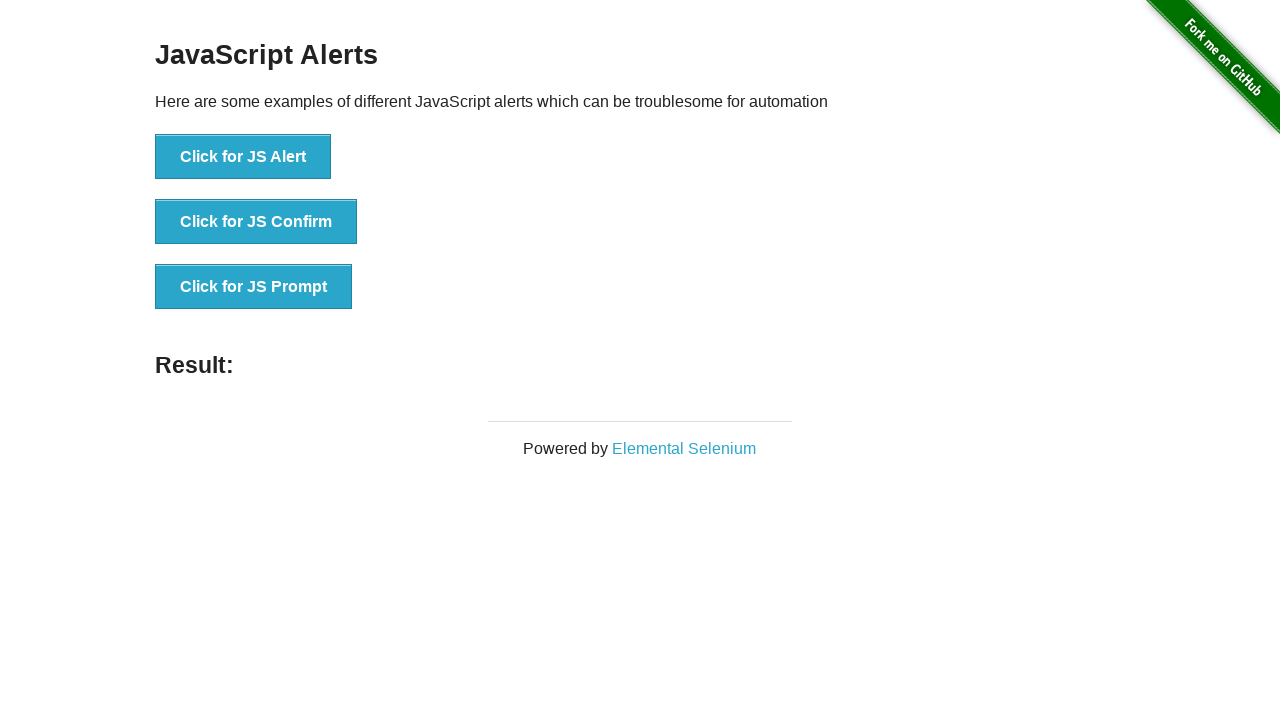

Set up dialog handler to dismiss confirm dialog
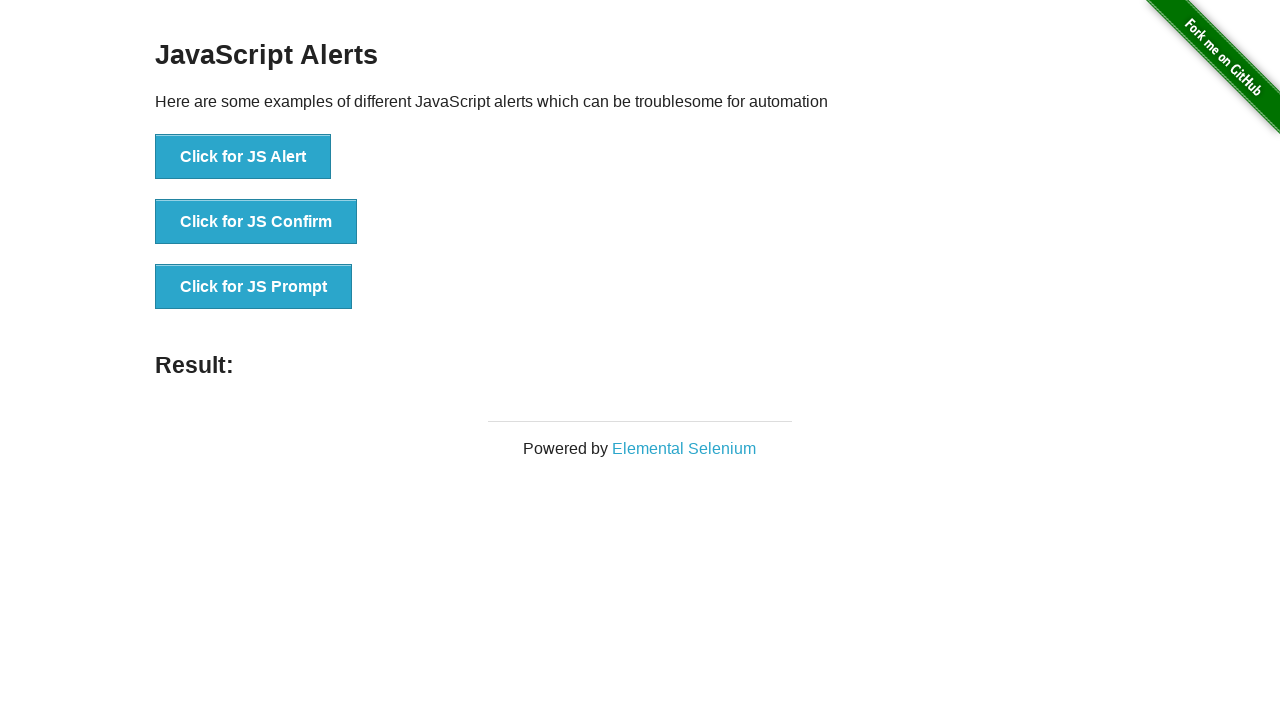

Clicked button to trigger JS Confirm dialog at (256, 222) on xpath=//*[text()='Click for JS Confirm']
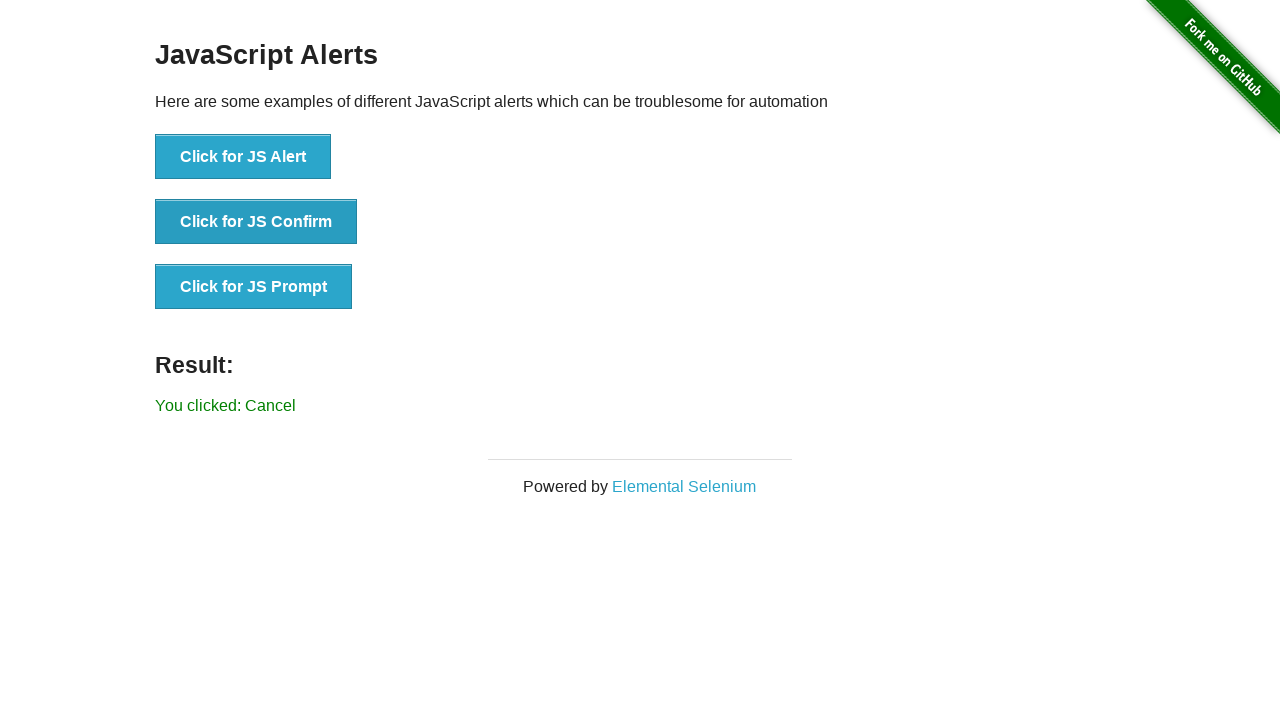

Verified cancel result message appeared
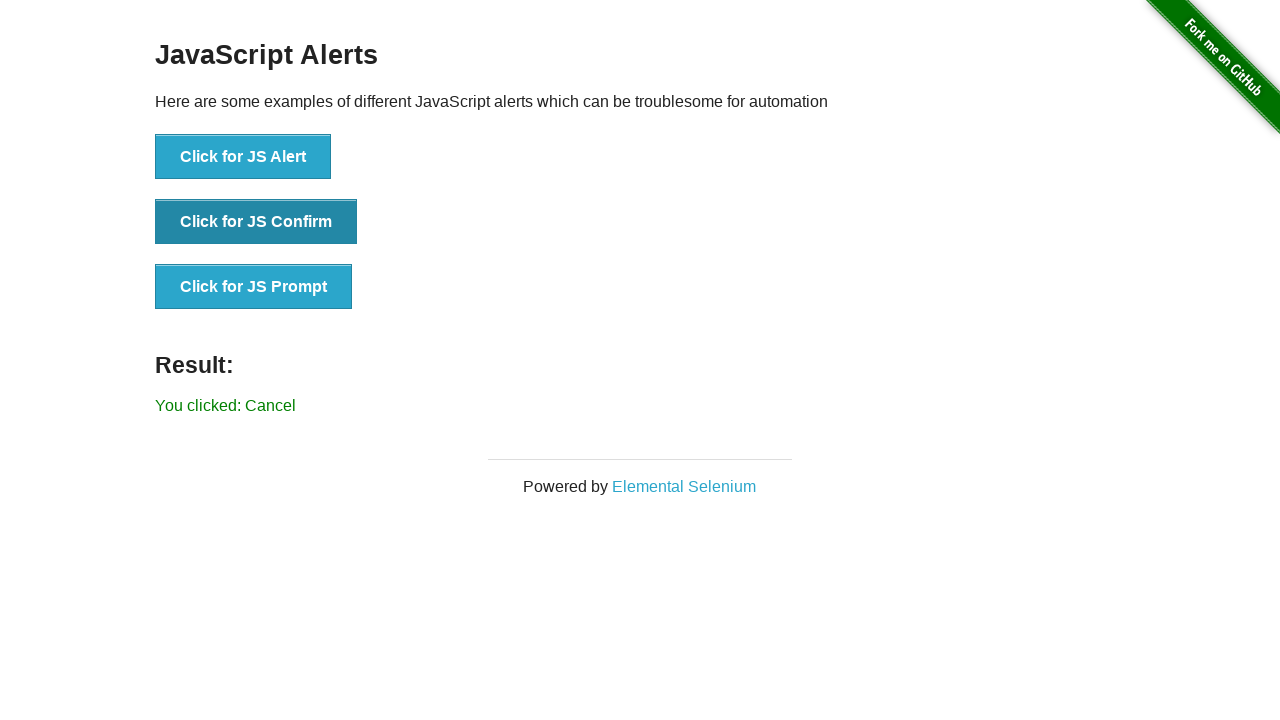

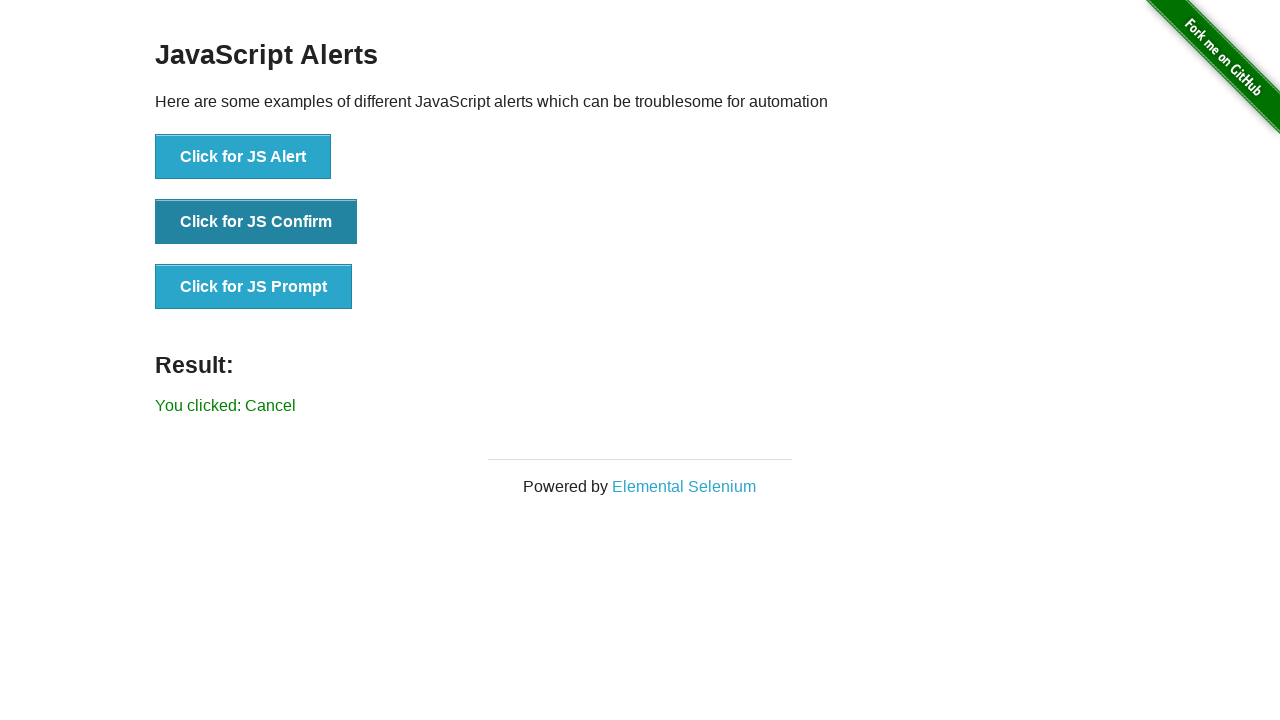